Tests table functionality by changing page size dropdown and verifying vegetable/fruit names are displayed in the table

Starting URL: https://rahulshettyacademy.com/seleniumPractise/#/offers

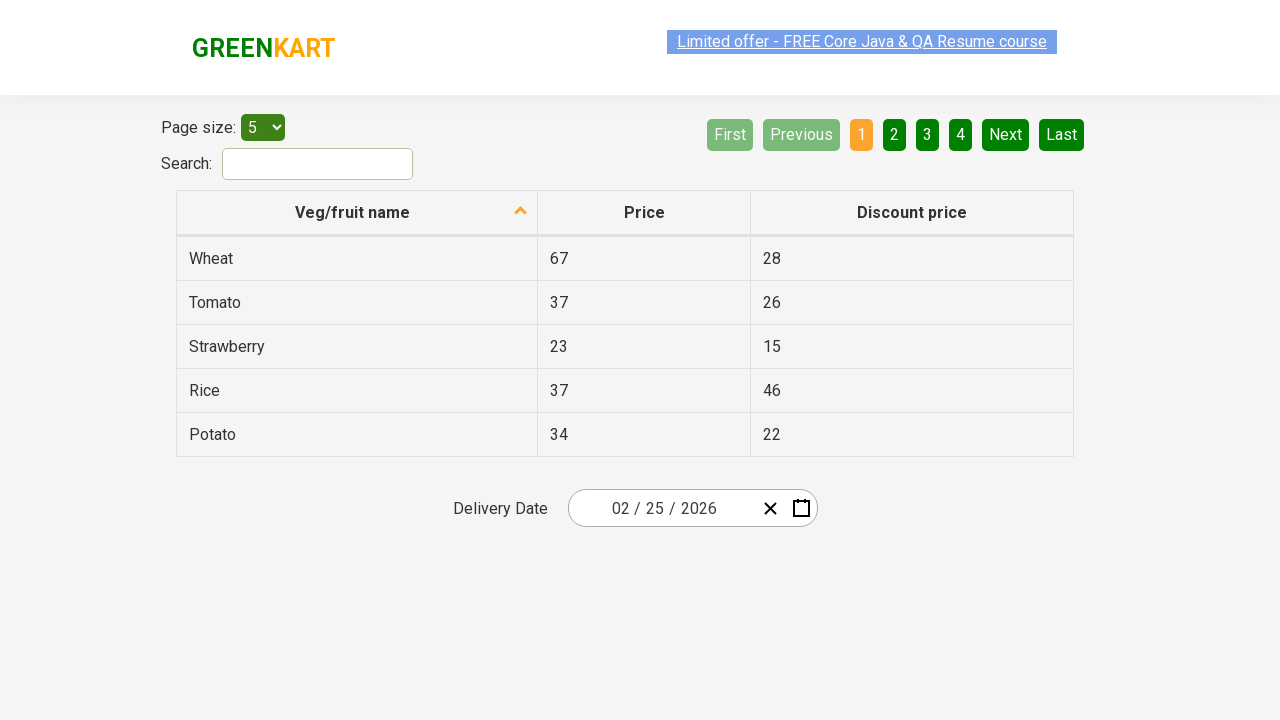

Waited for 'Veg/fruit name' header to be present
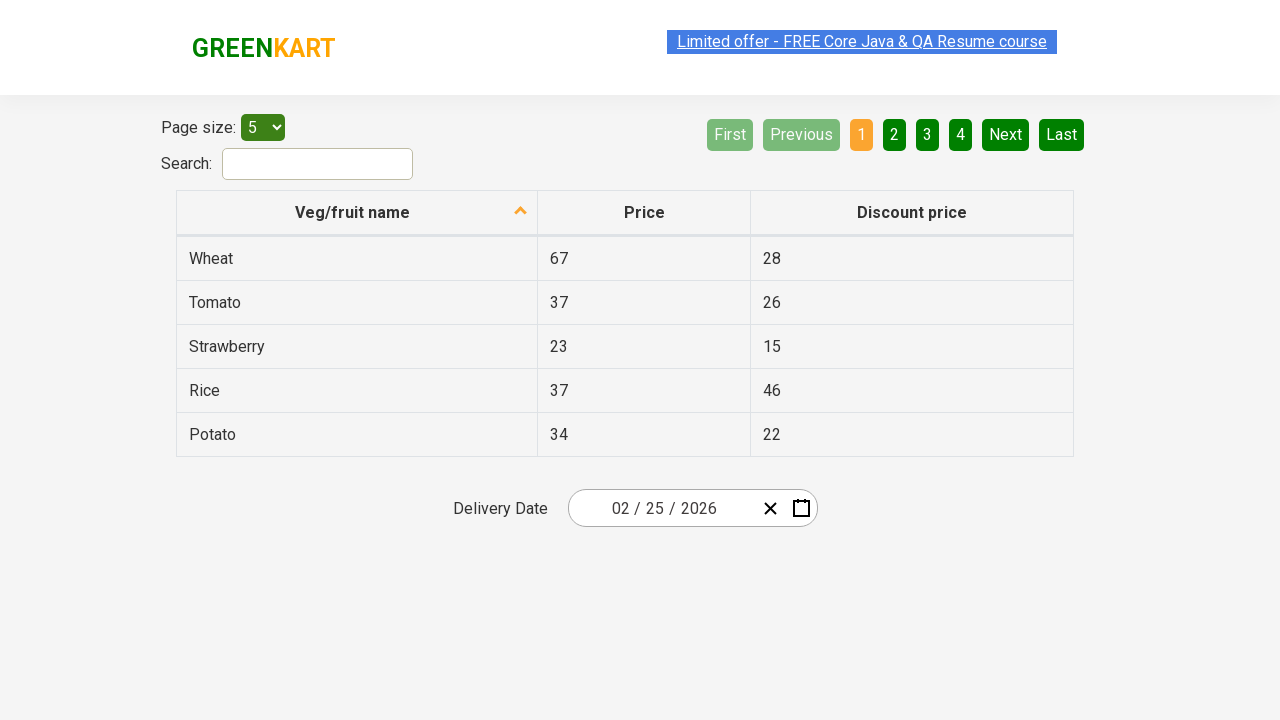

Changed page size dropdown to '20' items per page on #page-menu
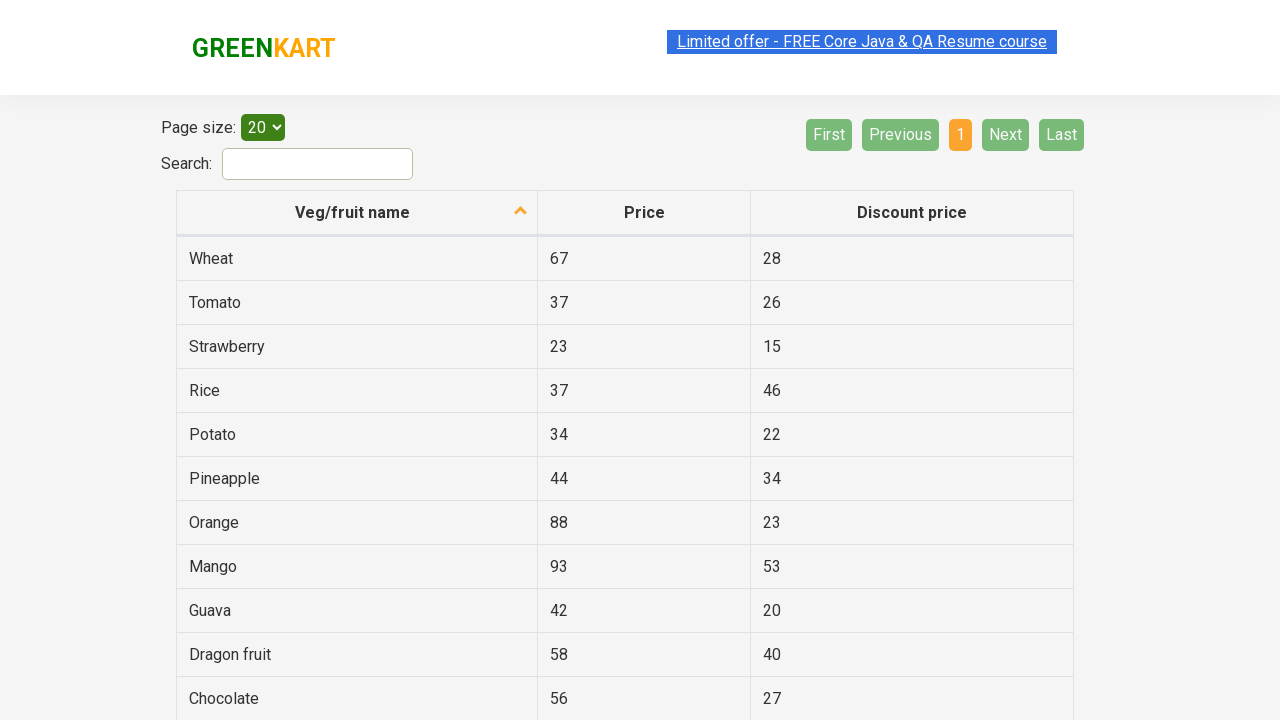

Waited for table data to load after page size change
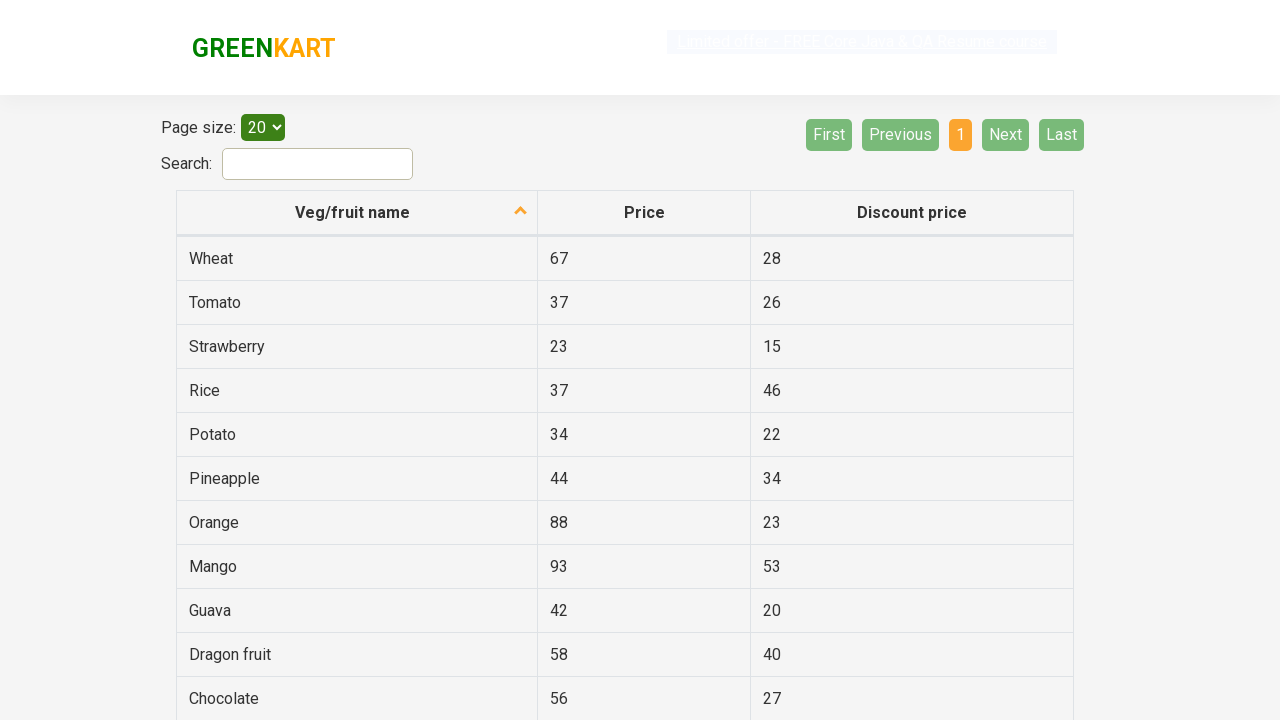

Retrieved all vegetable/fruit name cells from table column 1
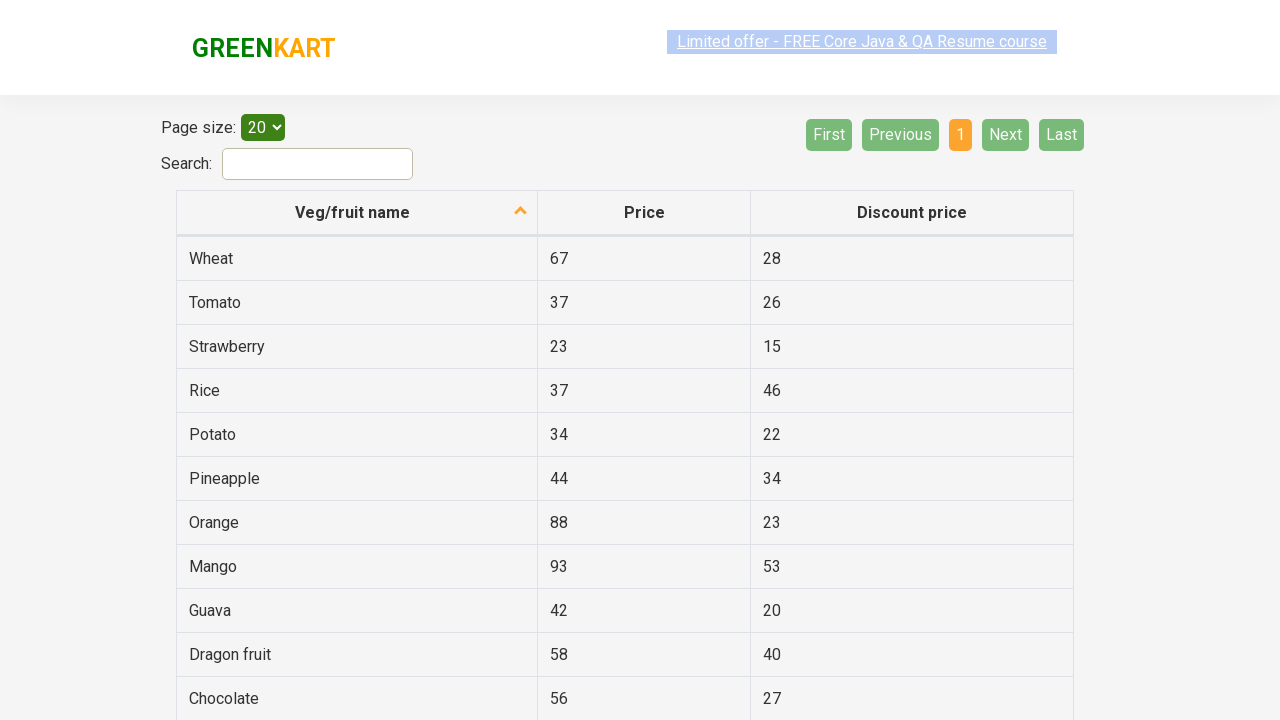

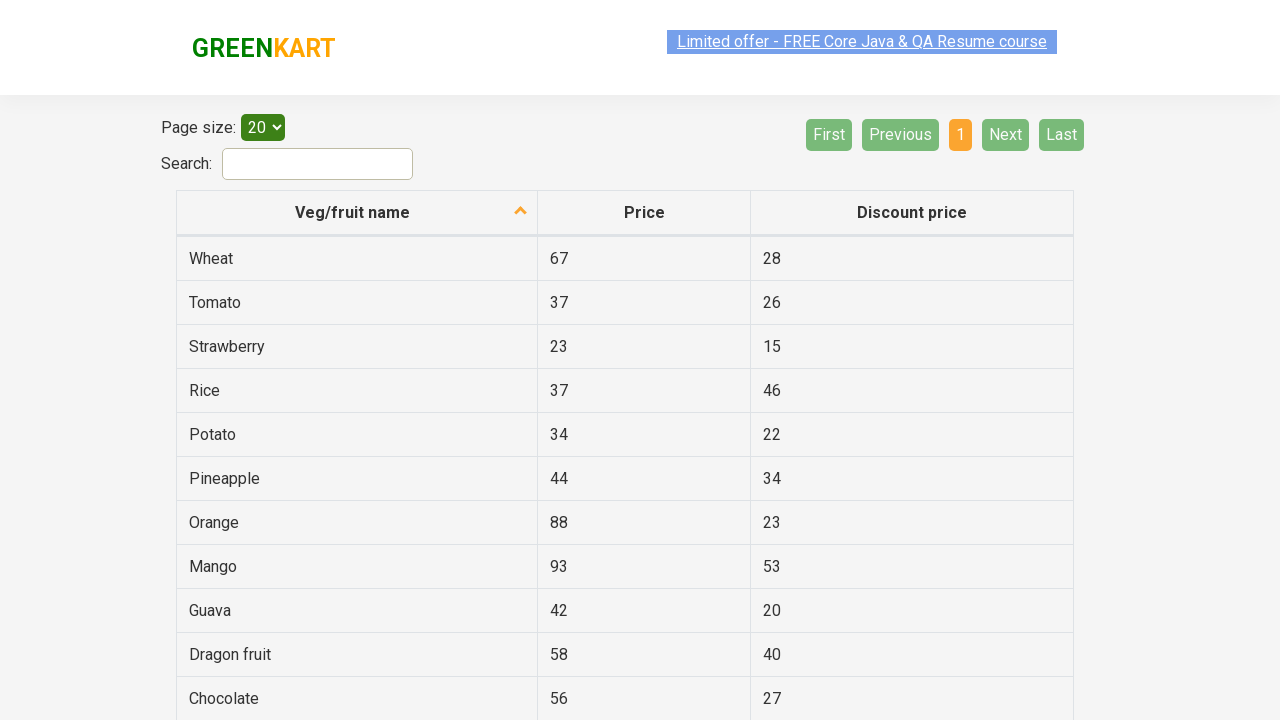